Tests hover functionality by moving mouse over an avatar element and verifying the caption text appears

Starting URL: http://the-internet.herokuapp.com/hovers

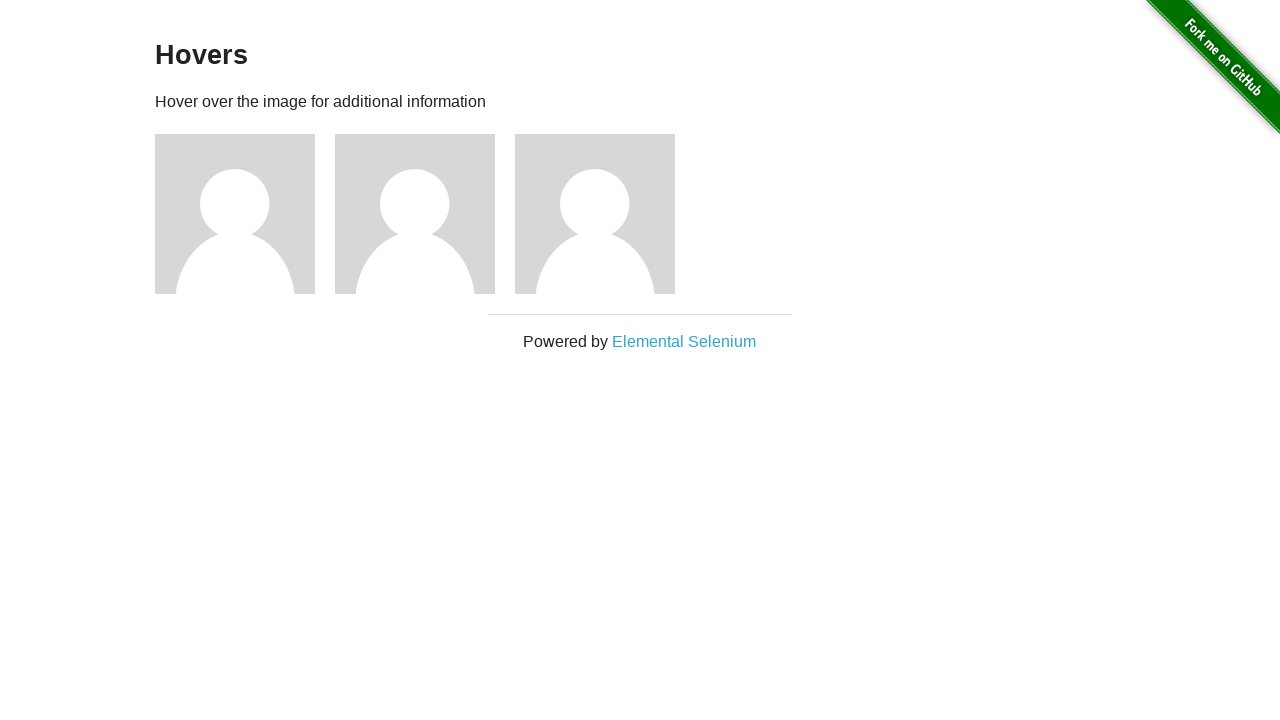

Hovered mouse over the first avatar element at (245, 214) on .figure
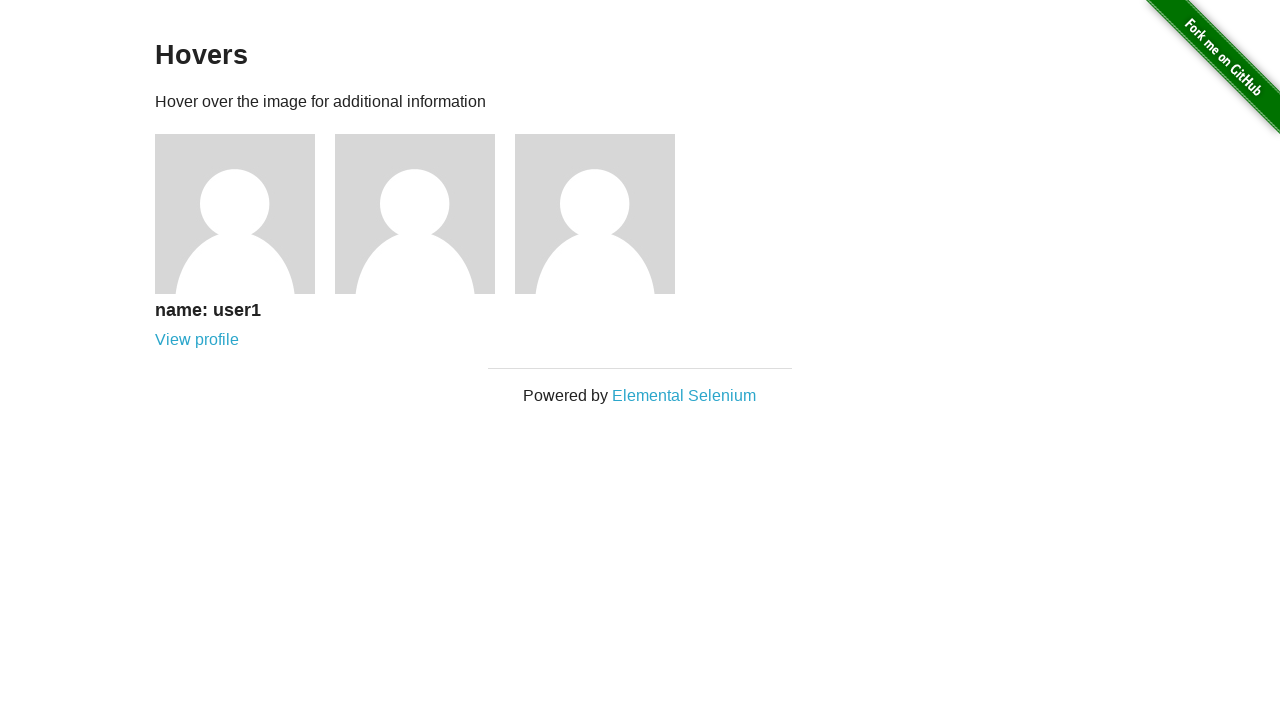

Caption text appeared after hover
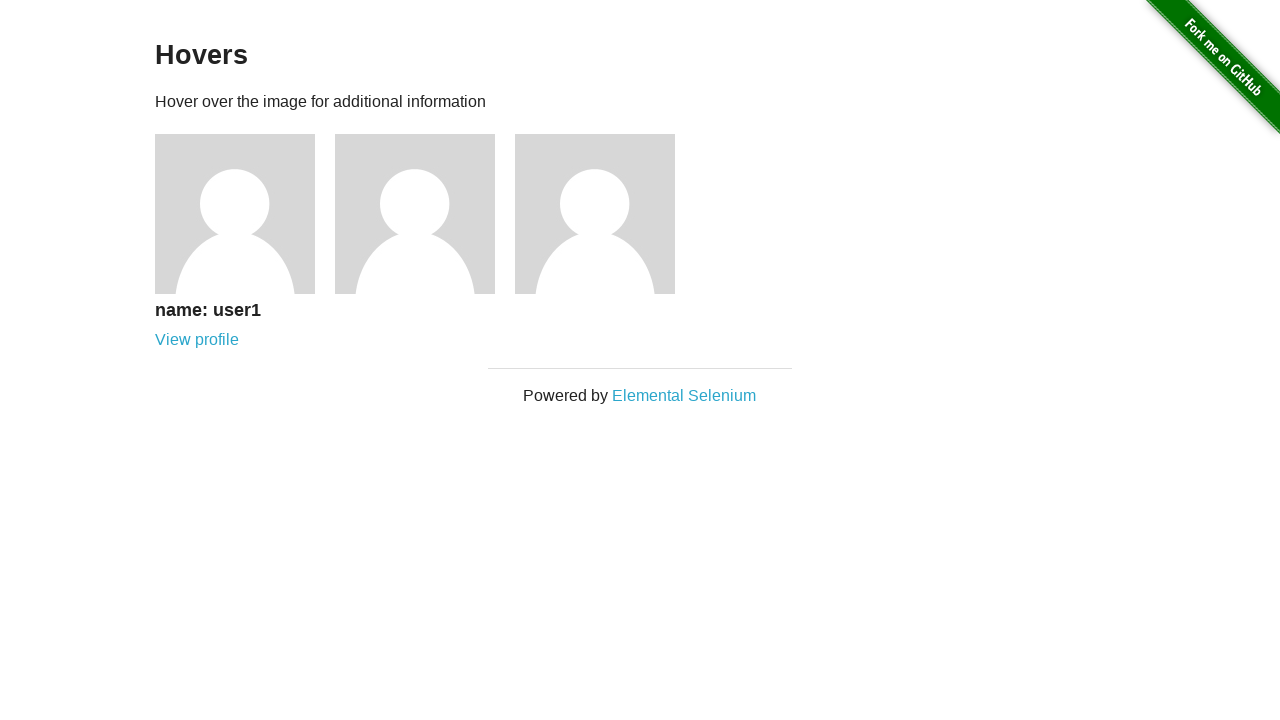

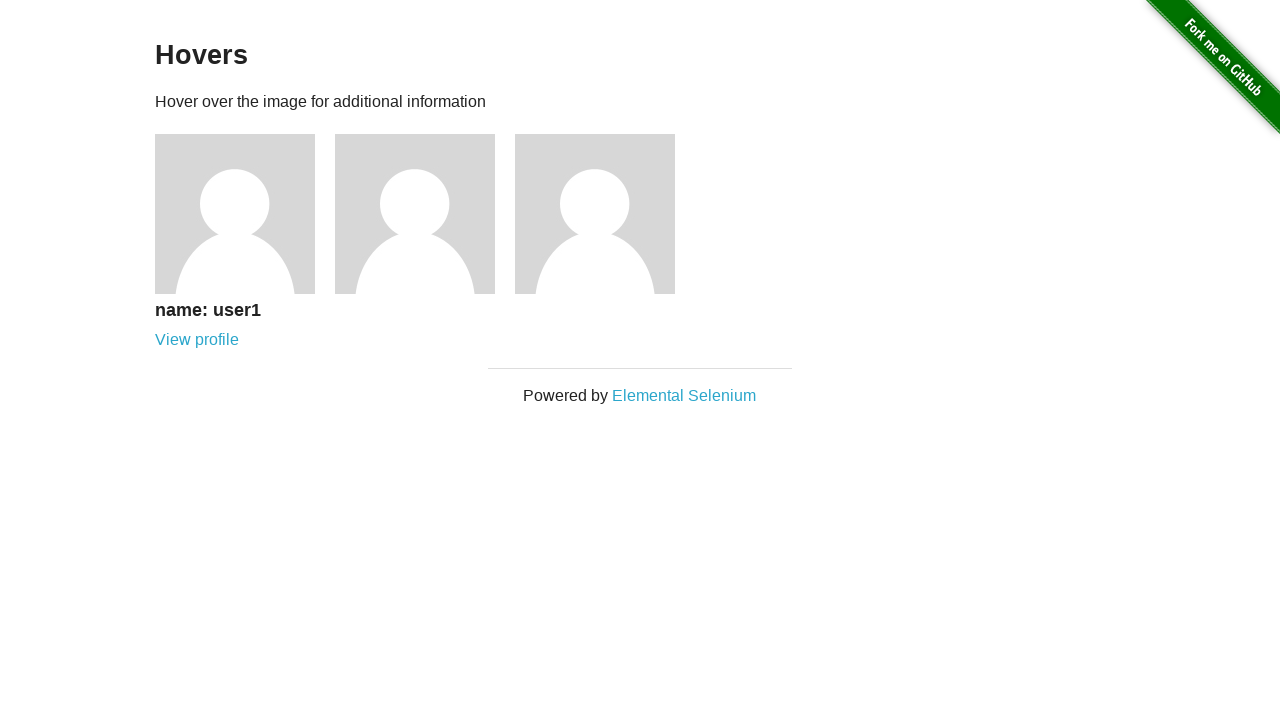